Navigates to the Utkarsha Academy website and waits for the page to load with implicit timeout settings.

Starting URL: https://www.utkarshaaacademy.com

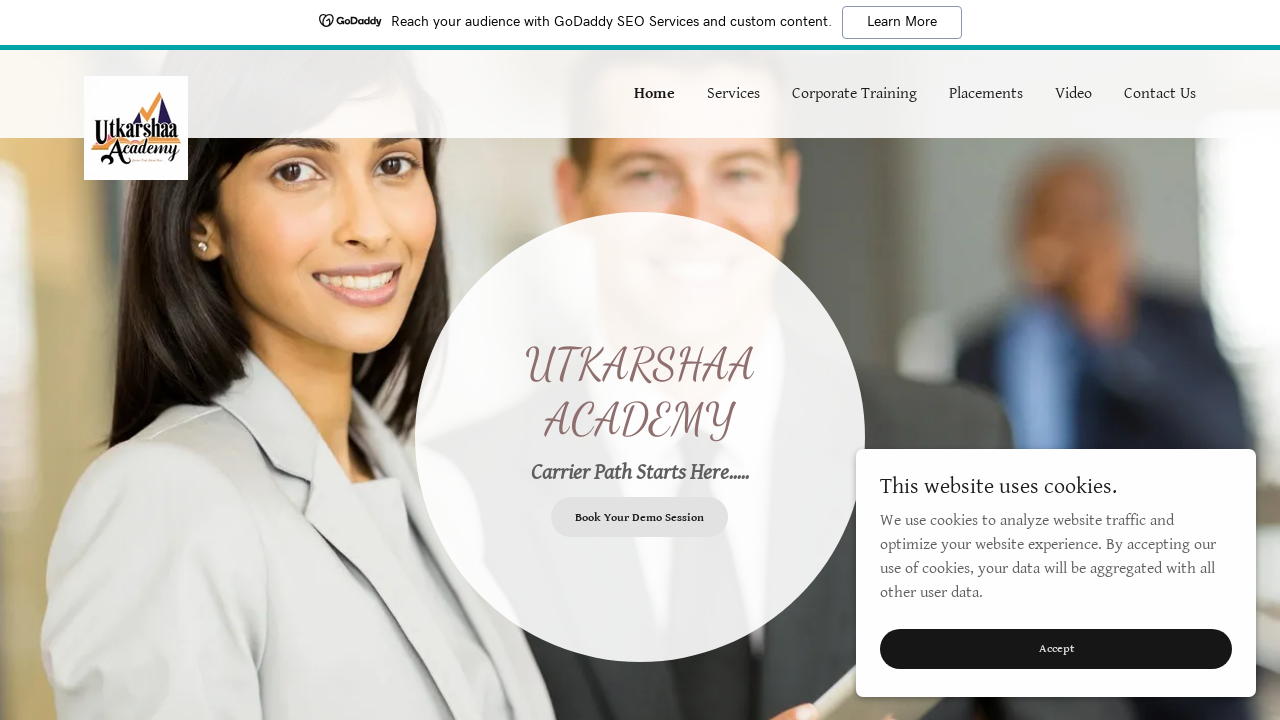

Navigated to Utkarsha Academy website
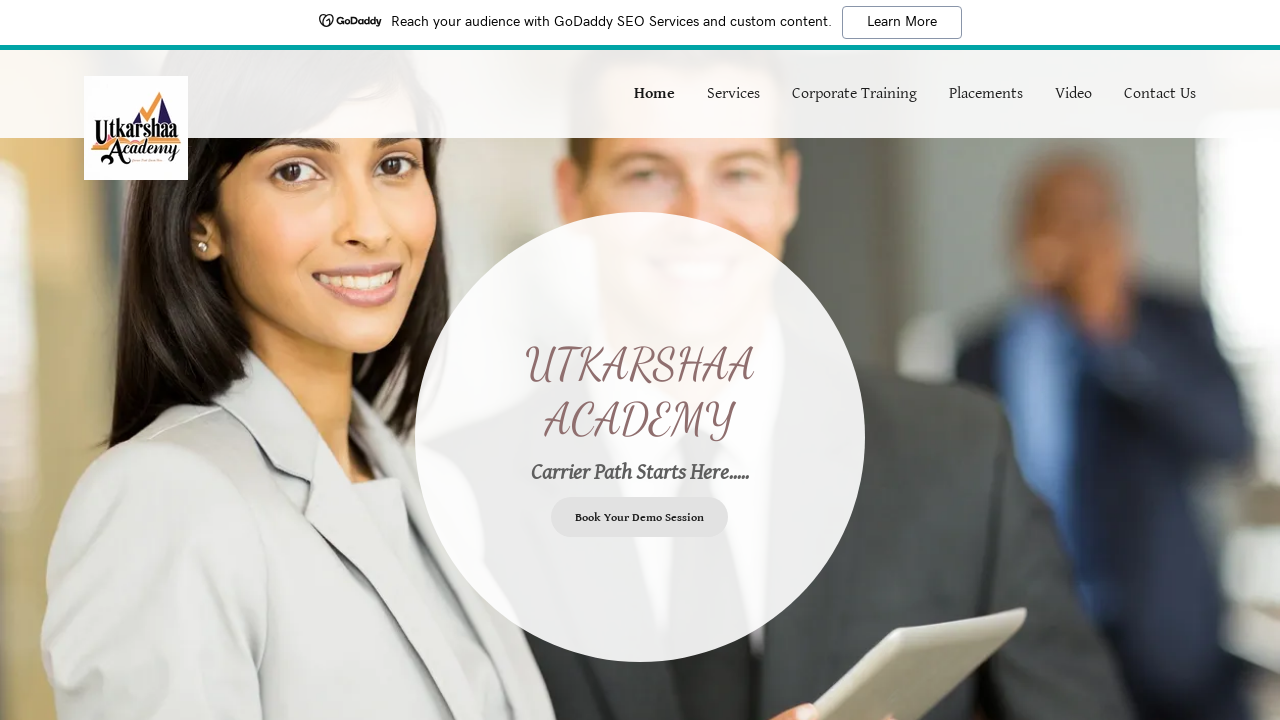

Page loaded with domcontentloaded state
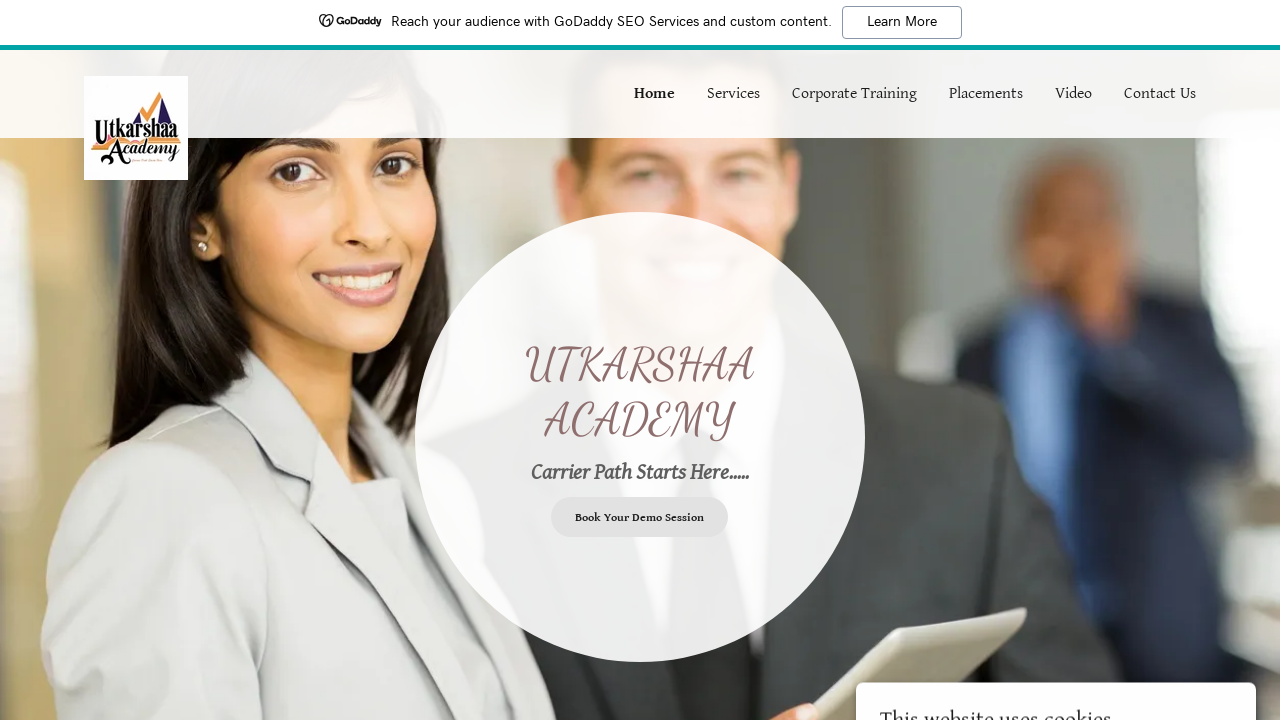

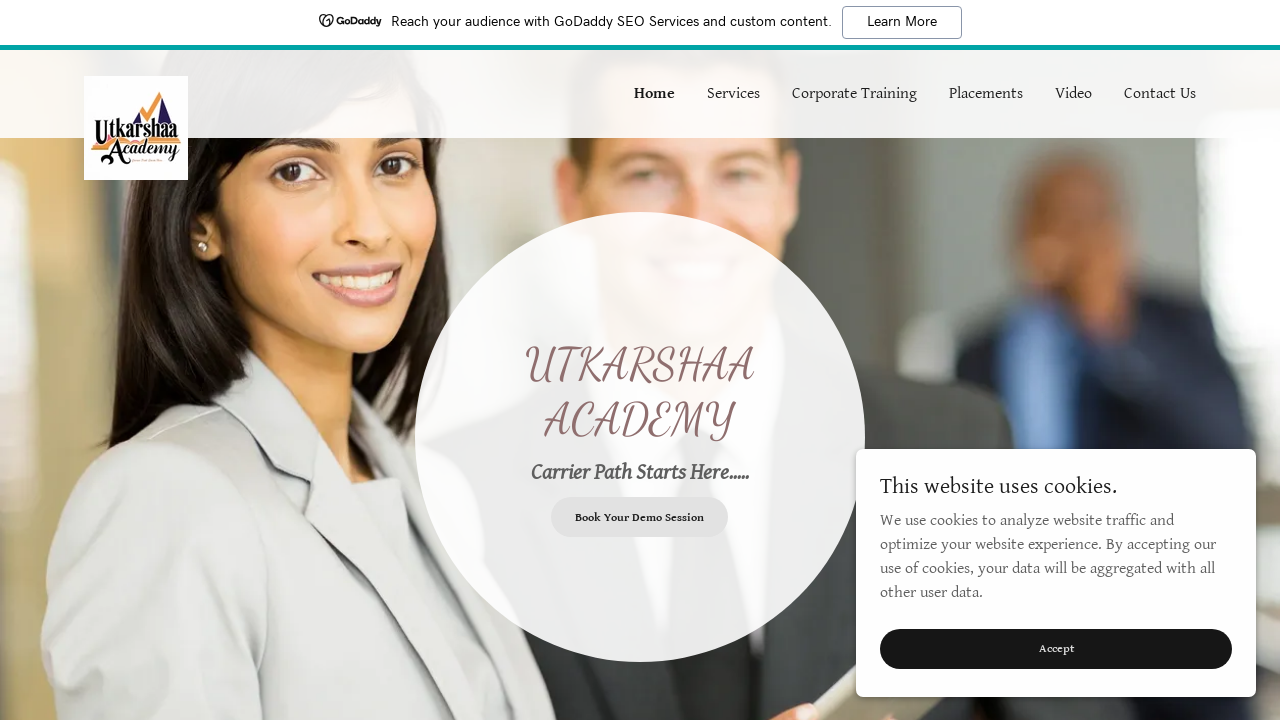